Navigates to the OrangeHRM demo login page and verifies the page loads by checking for the page title. This is a basic page load verification test.

Starting URL: https://opensource-demo.orangehrmlive.com/web/index.php/auth/login

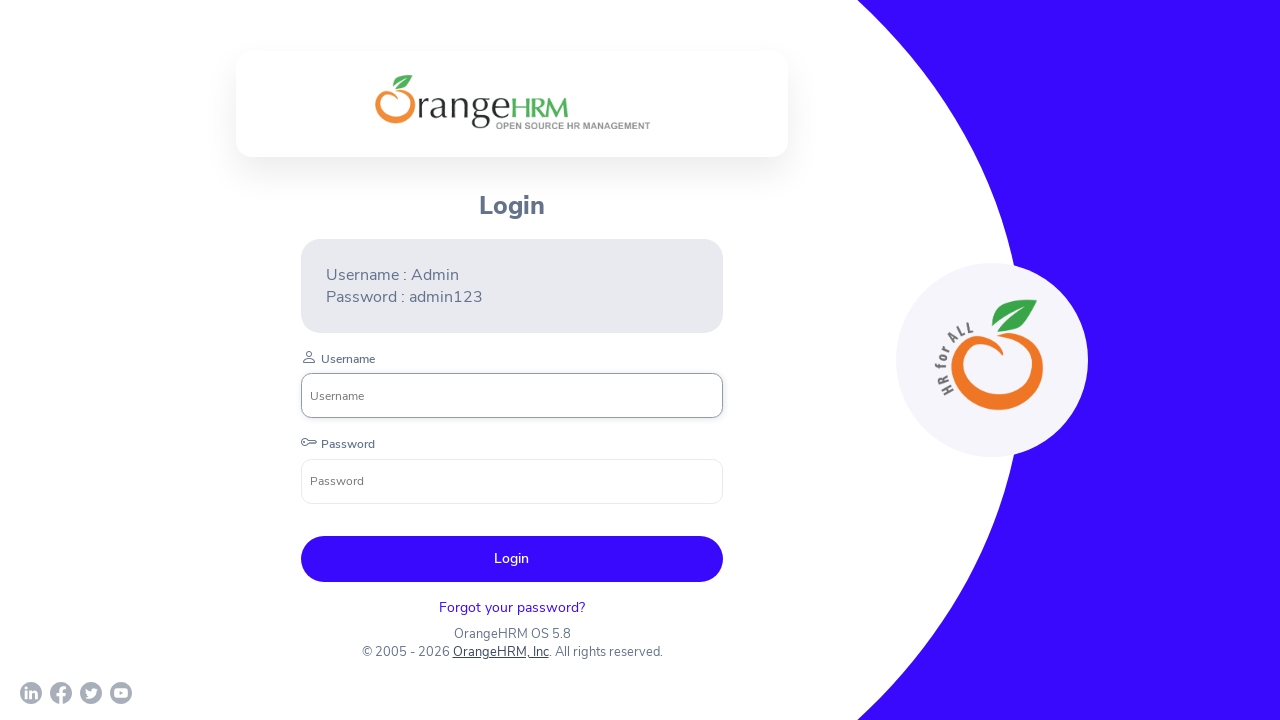

Waited for page to reach domcontentloaded state
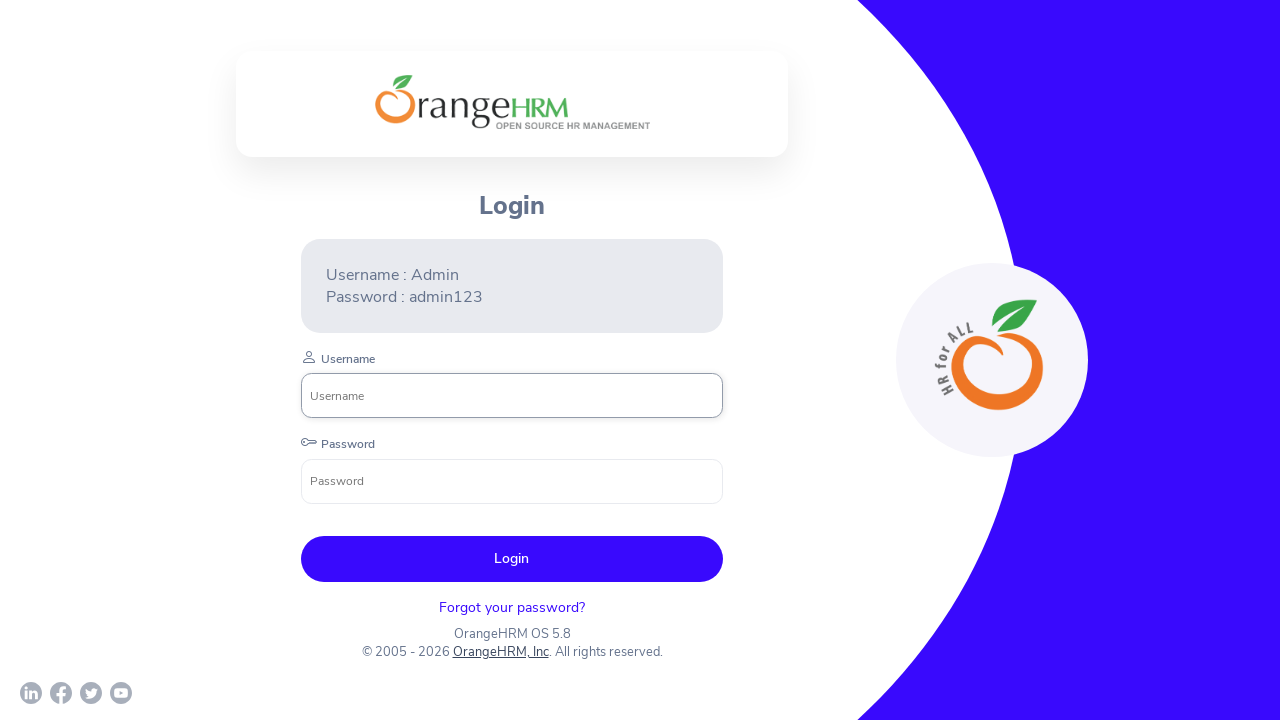

Retrieved page title: OrangeHRM
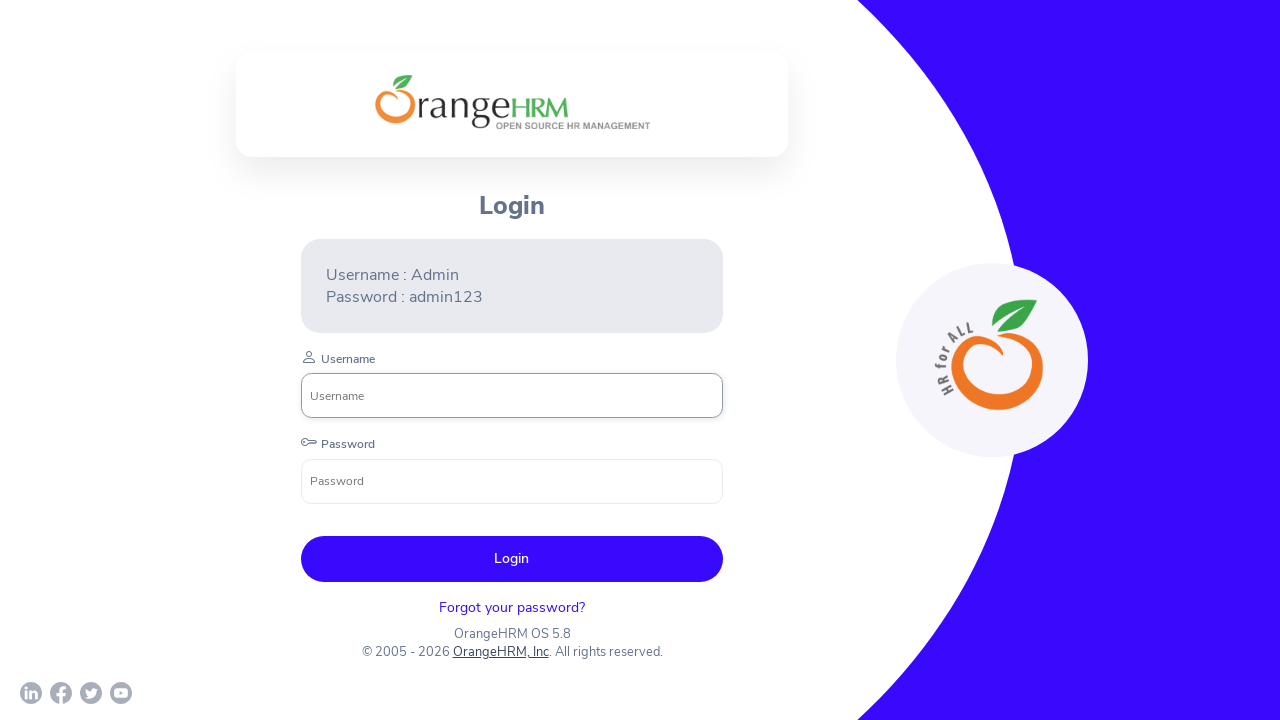

Retrieved current URL: https://opensource-demo.orangehrmlive.com/web/index.php/auth/login
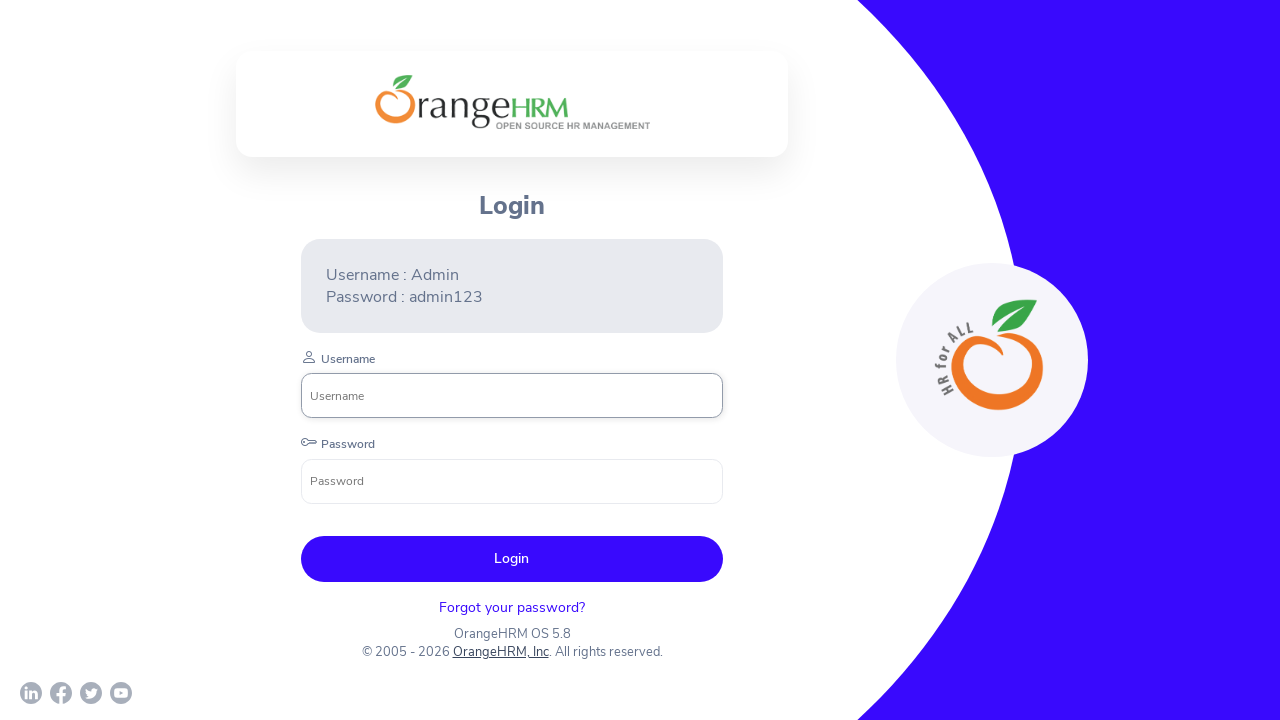

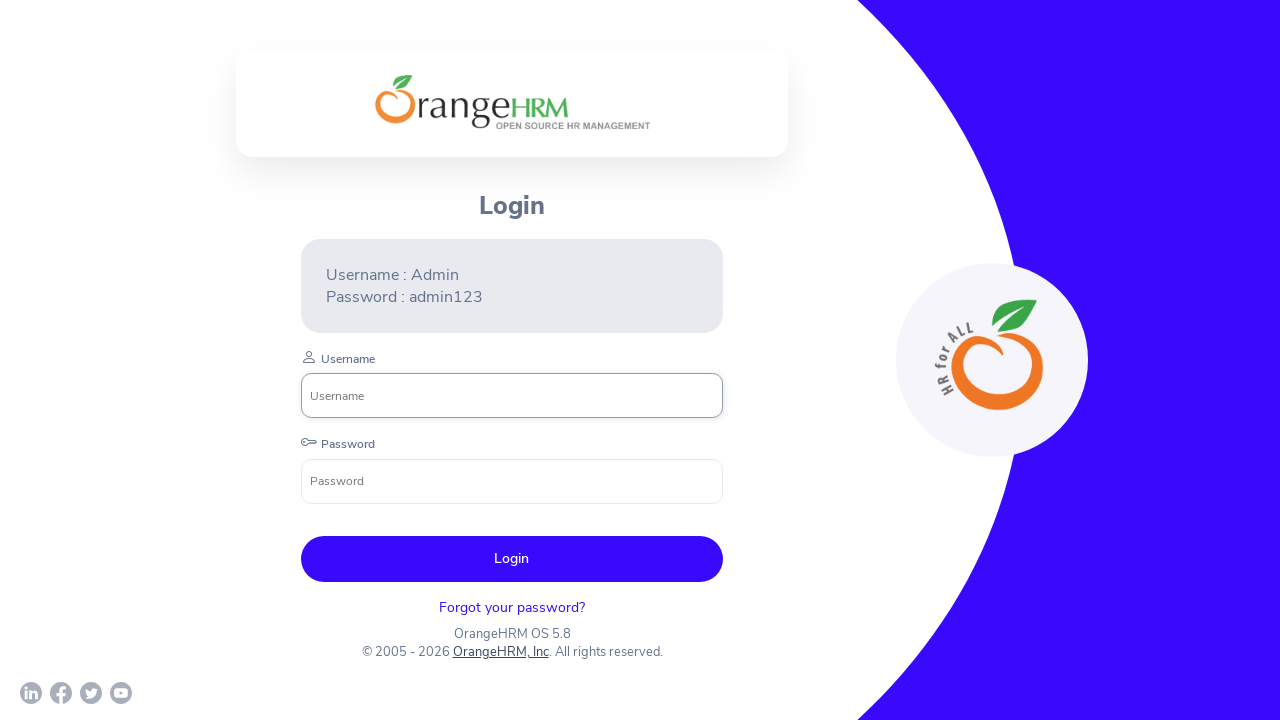